Tests the year and month dropdown selection functionality on Taiwan's Central Weather Administration agricultural data page by selecting a specific year and month, then verifying the data table loads.

Starting URL: https://www.cwa.gov.tw/V8/C/L/Agri/Agri_month_All.html

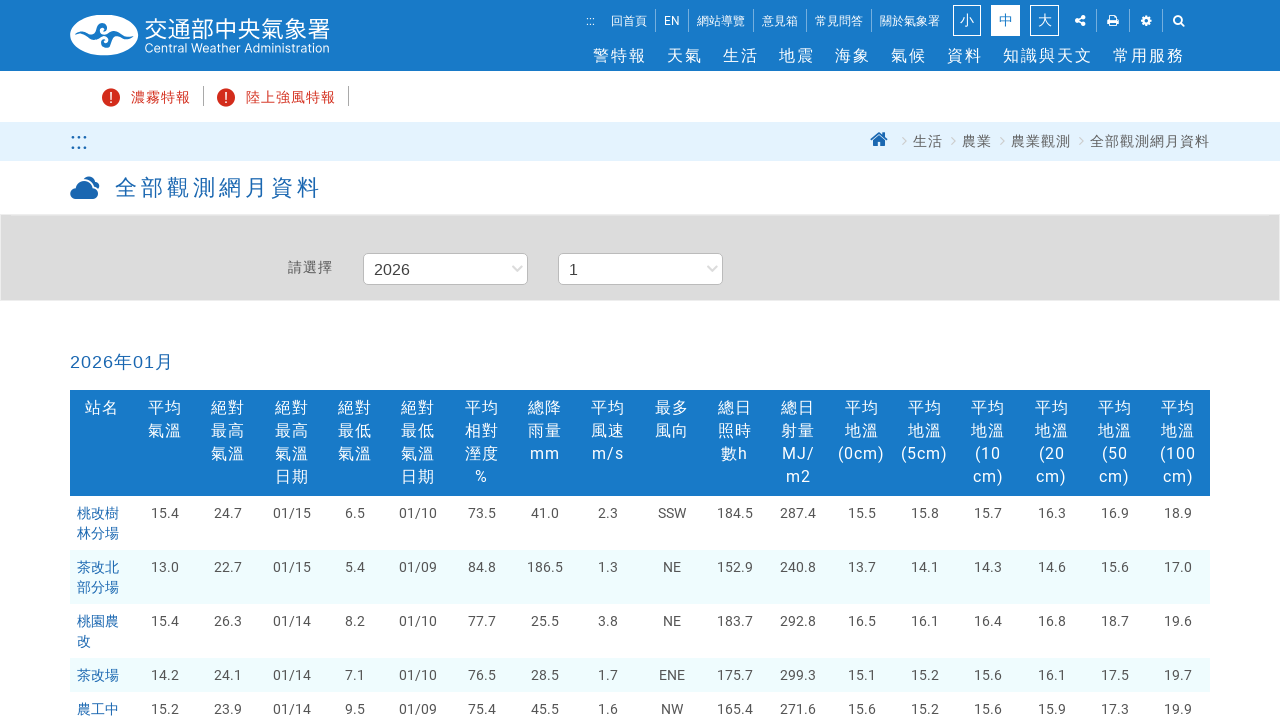

Waited for page to load with networkidle state
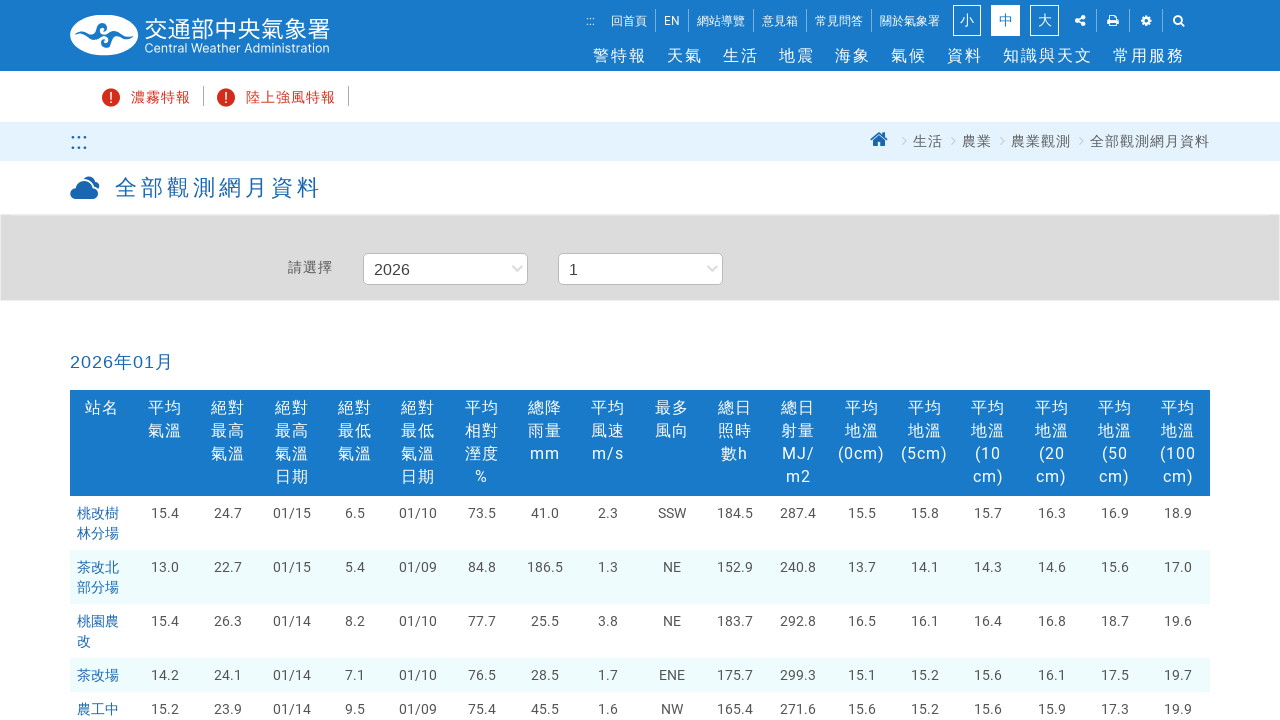

Year dropdown element is present
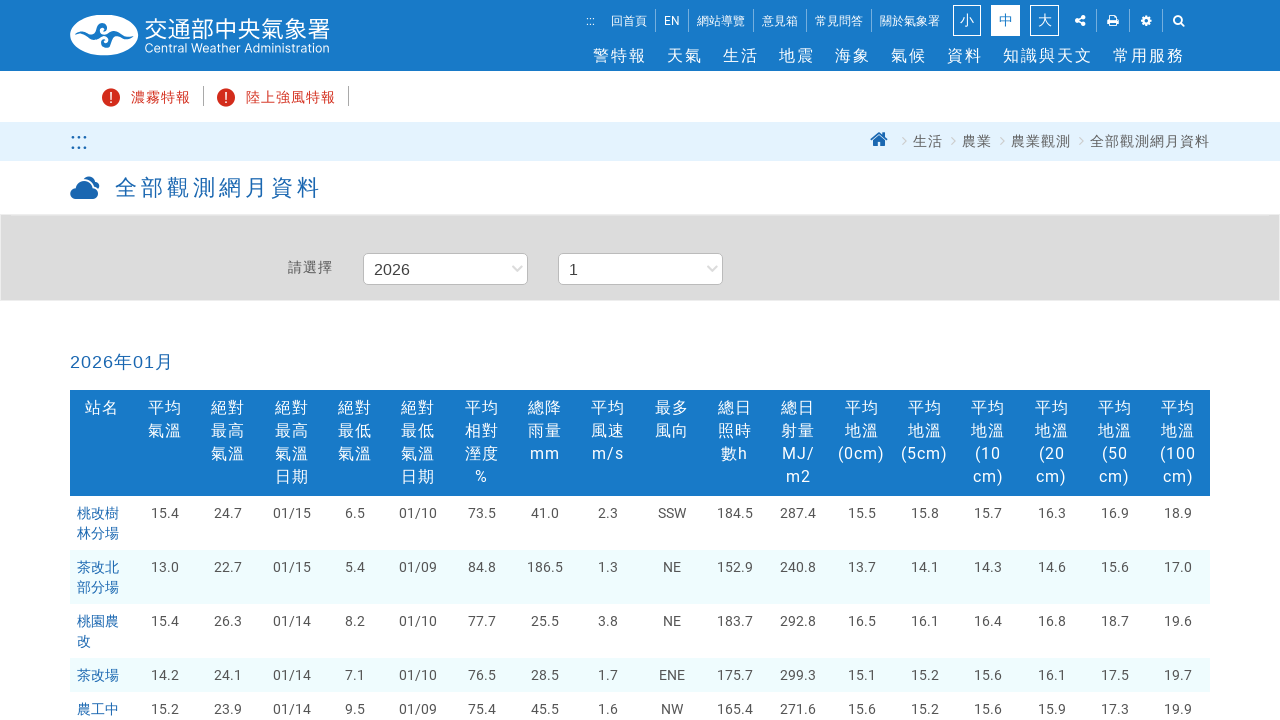

Selected year 2023 from the year dropdown on #Year
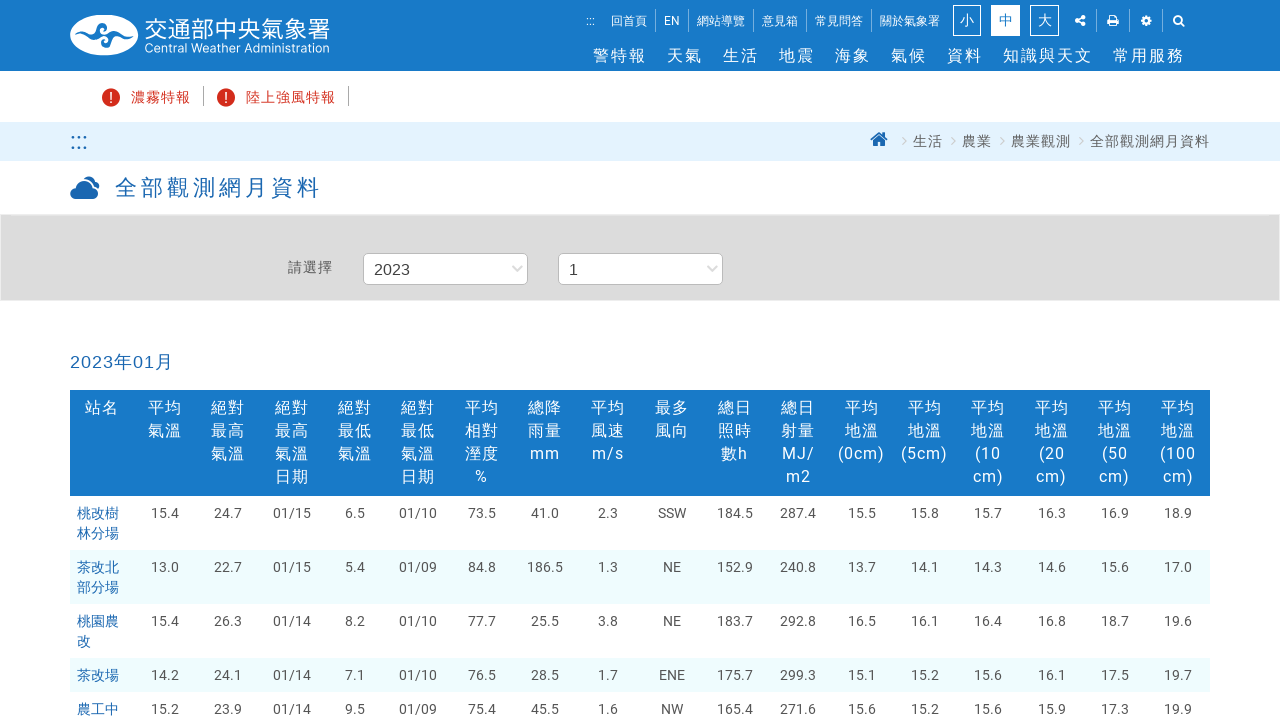

Waited 1 second for UI to update
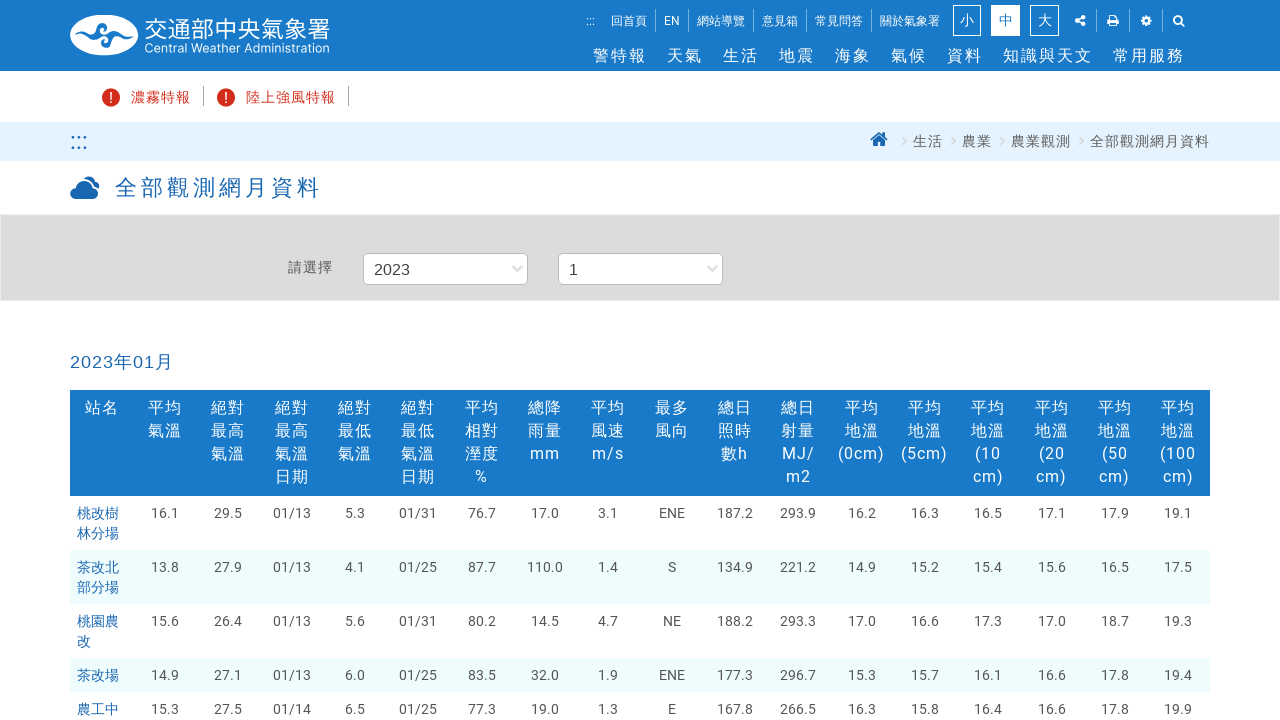

Selected month 6 from the month dropdown on #Month
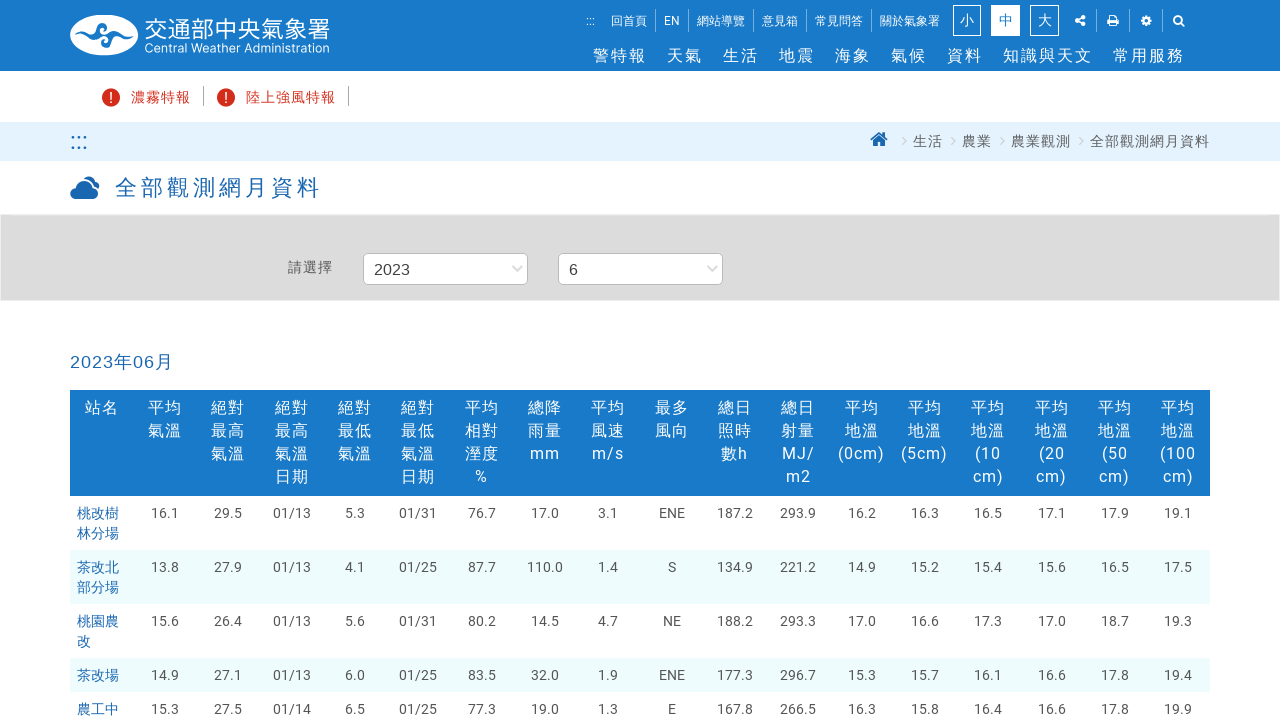

Data table element is present
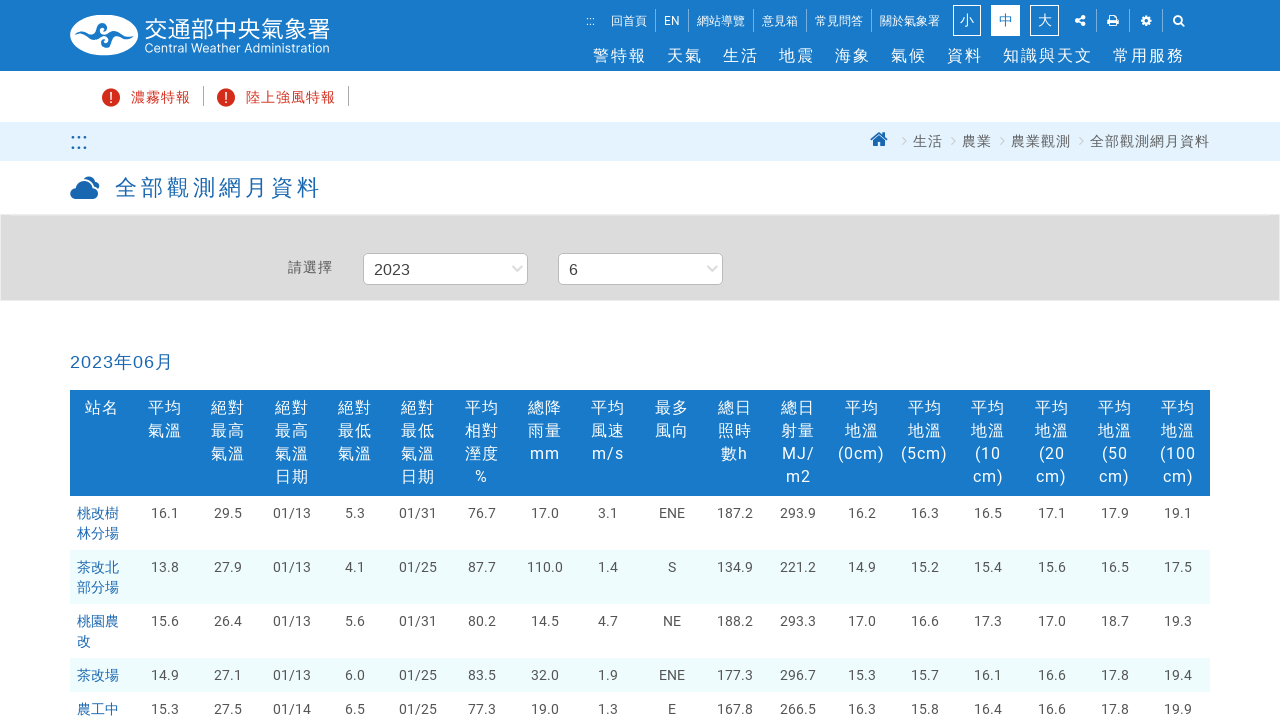

Data table is visible on the page
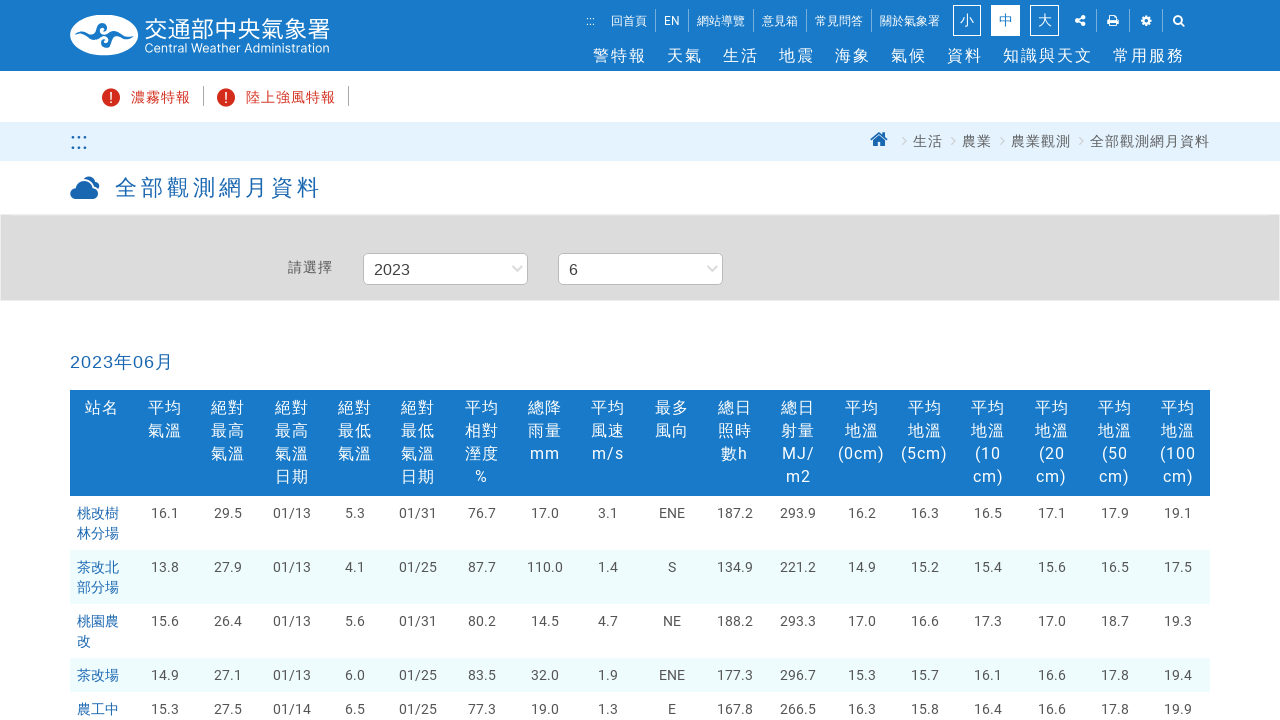

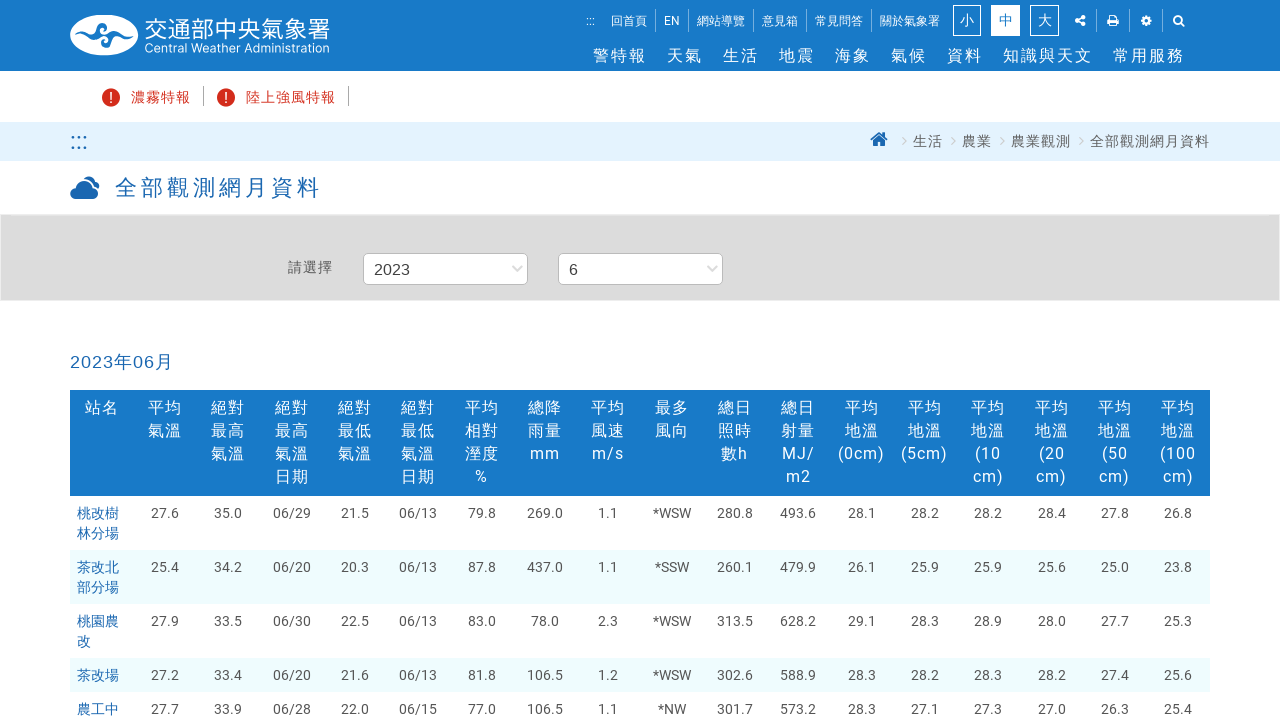